Tests dropdown selection functionality using various selection methods (by value, index, and visible text)

Starting URL: https://sahitest.com/demo/selectTest.htm

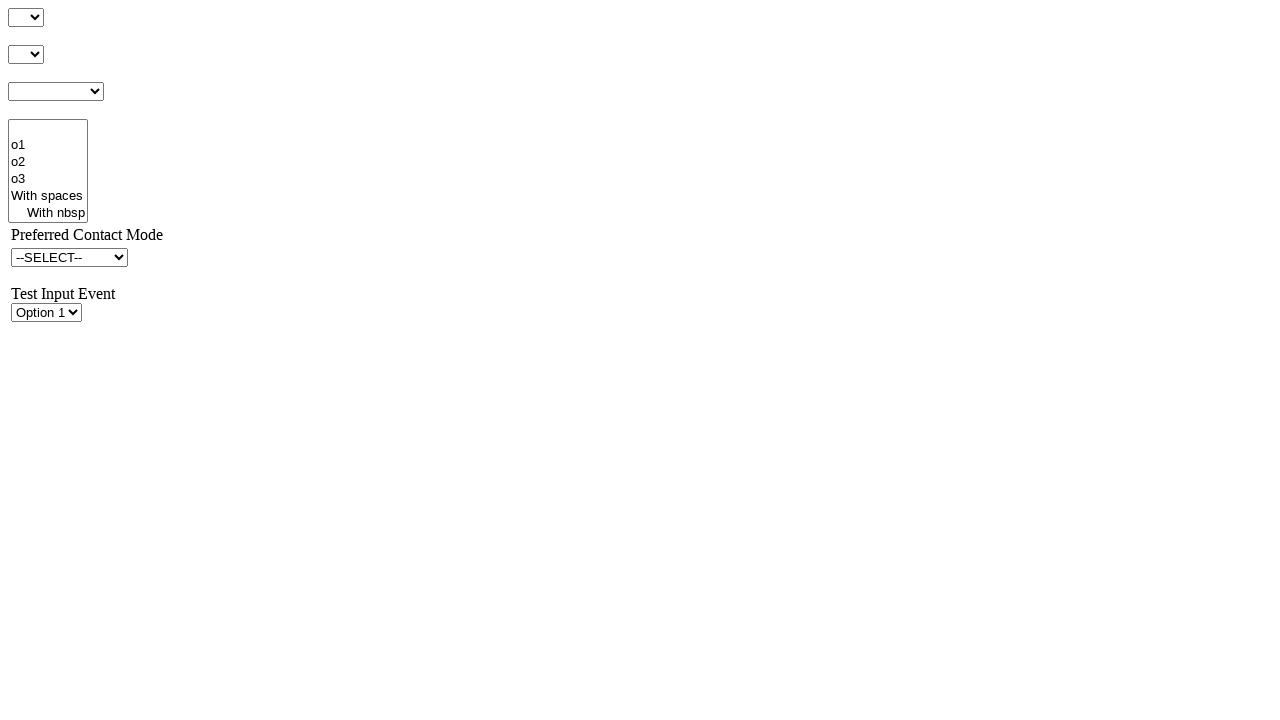

Located dropdown element with id 's1'
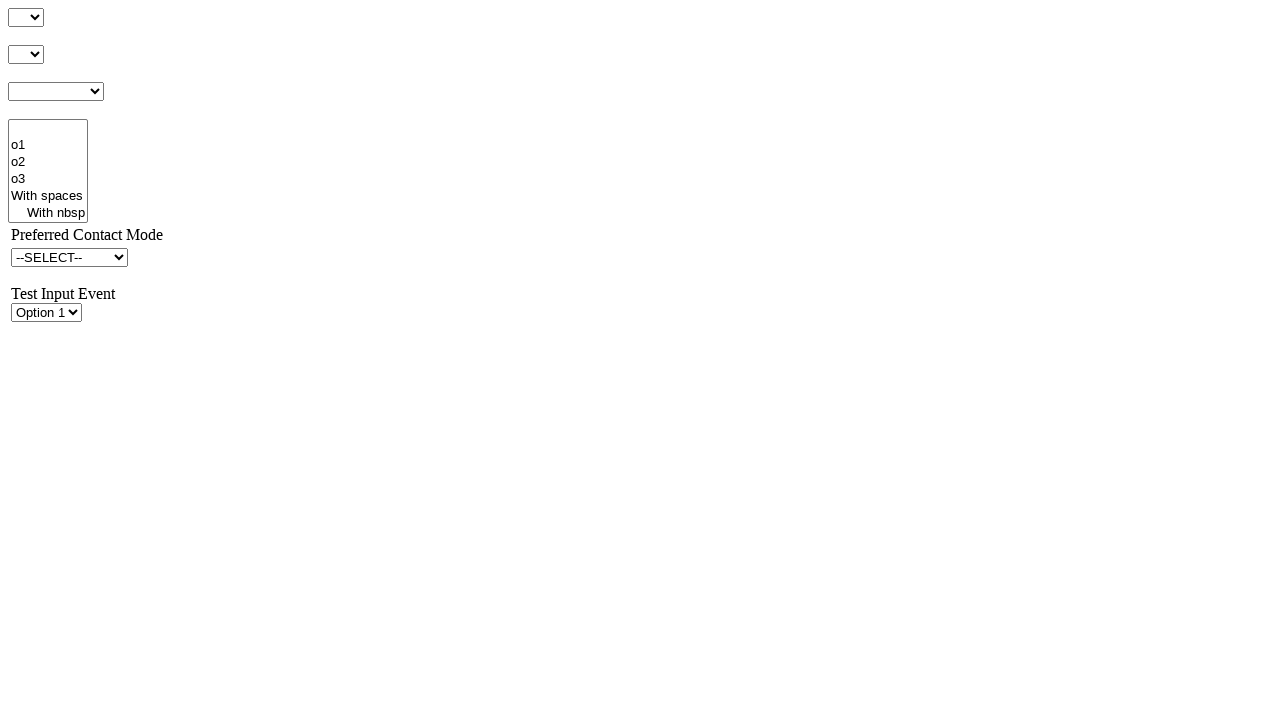

Selected dropdown option by value '48' on #s1
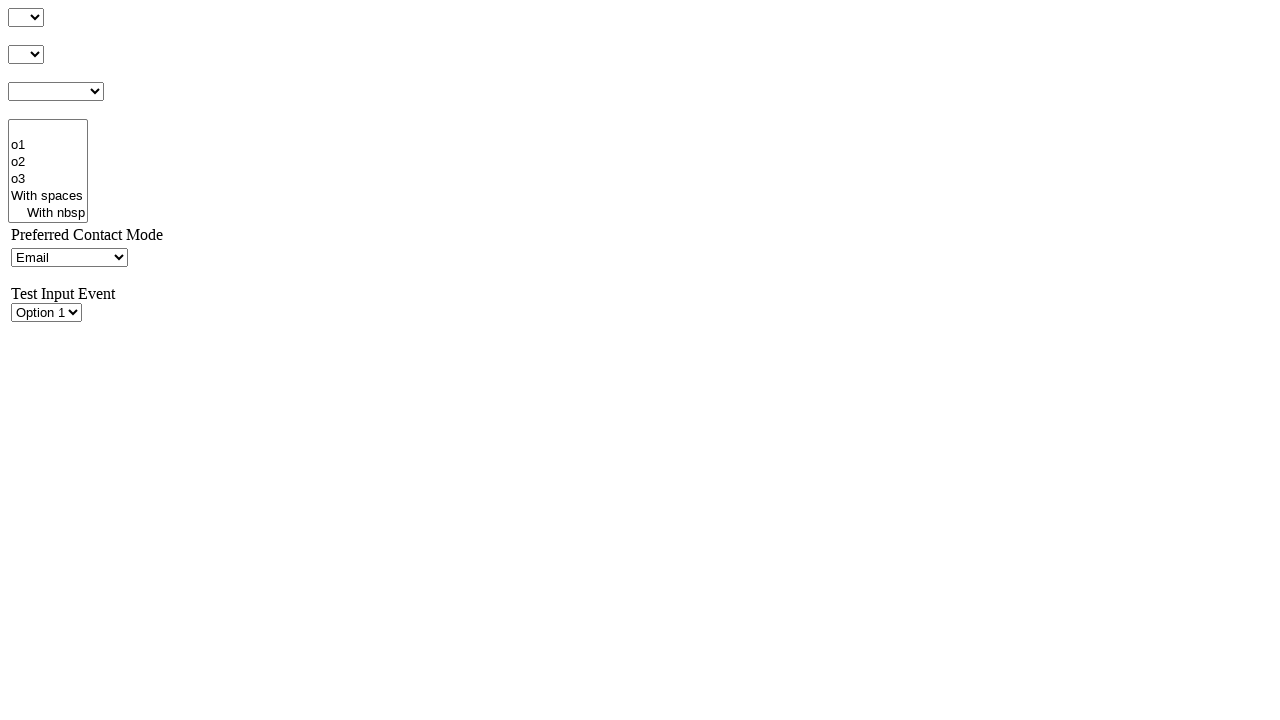

Selected dropdown option by index 3 on #s1
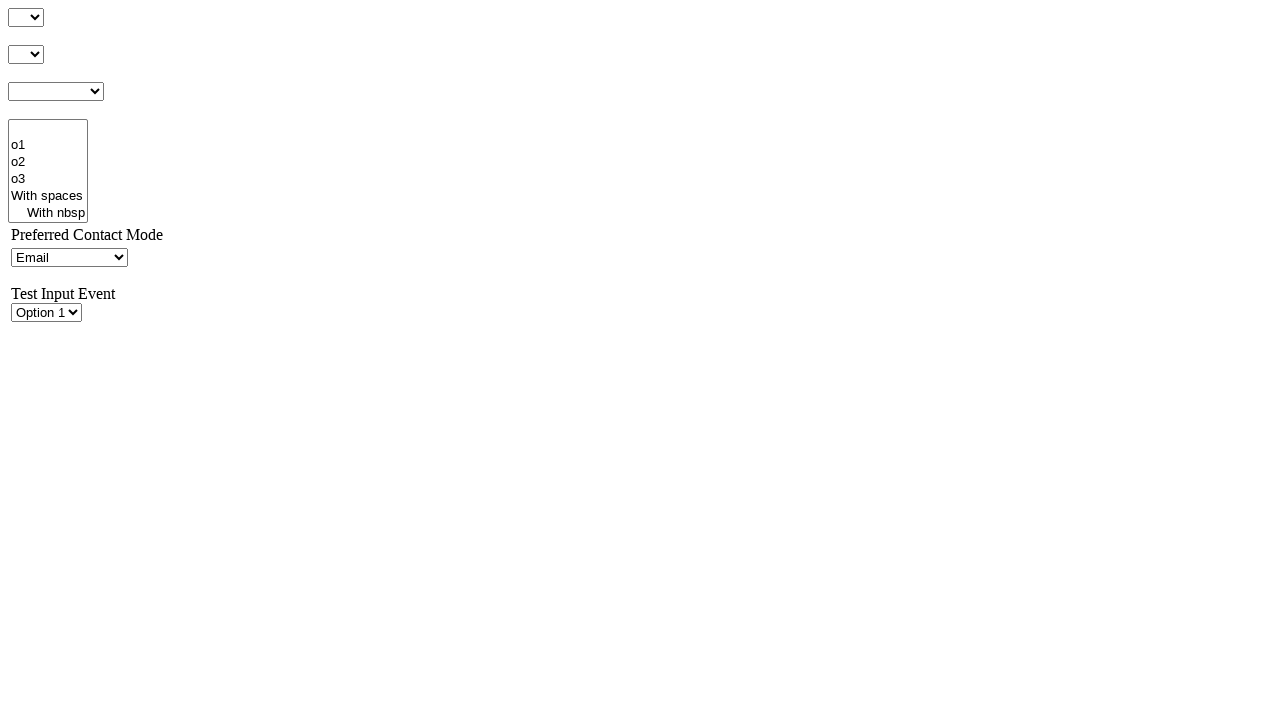

Selected dropdown option by visible text 'Email' on #s1
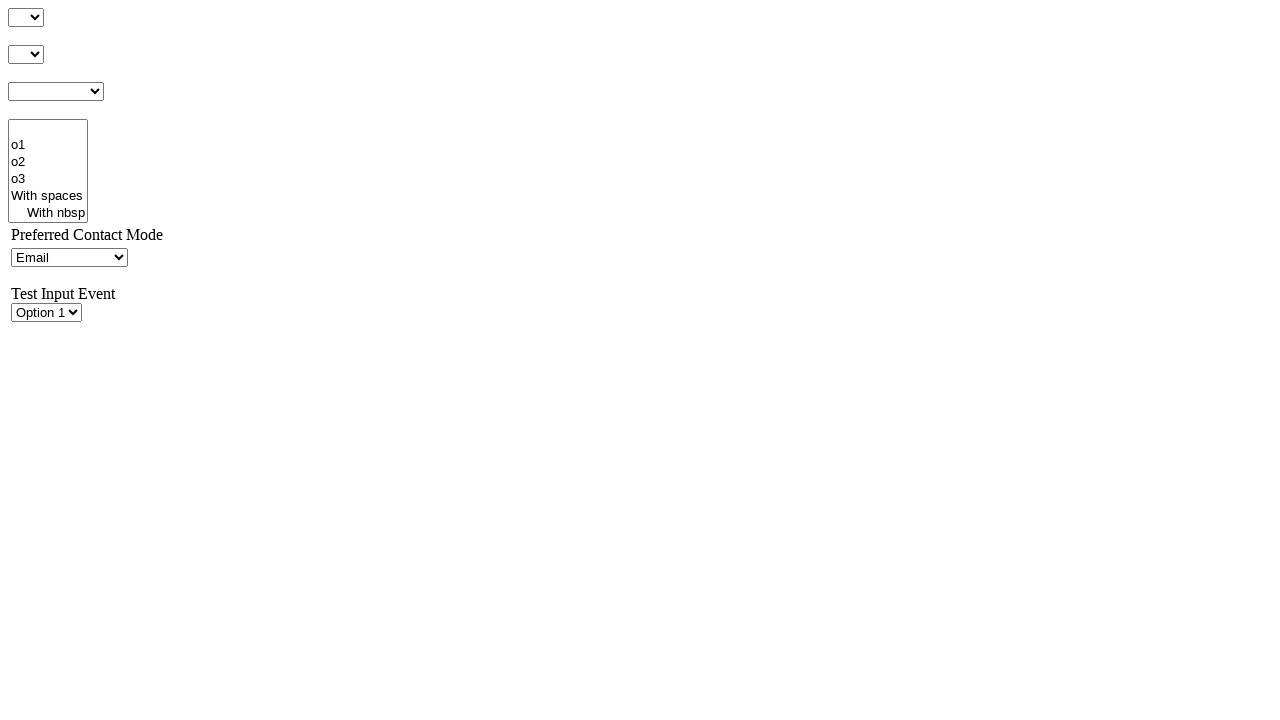

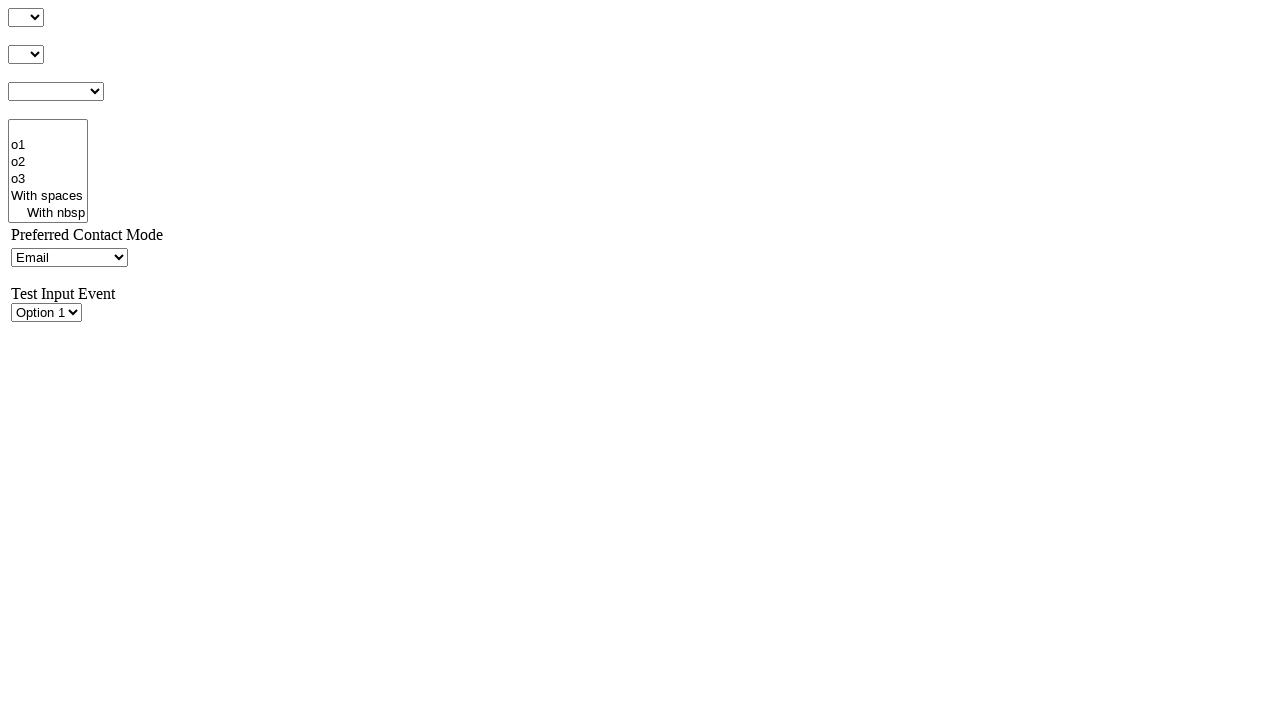